Tests that entered text is trimmed when editing a todo item

Starting URL: https://demo.playwright.dev/todomvc

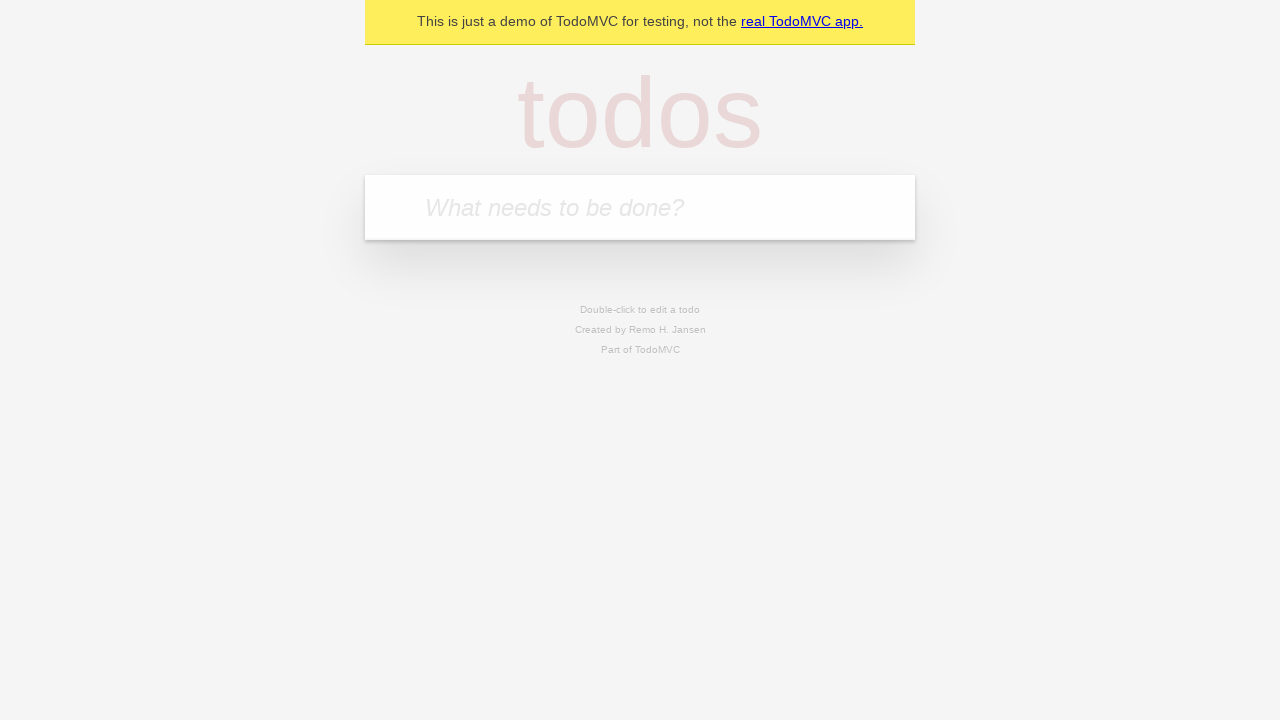

Located the 'What needs to be done?' input field
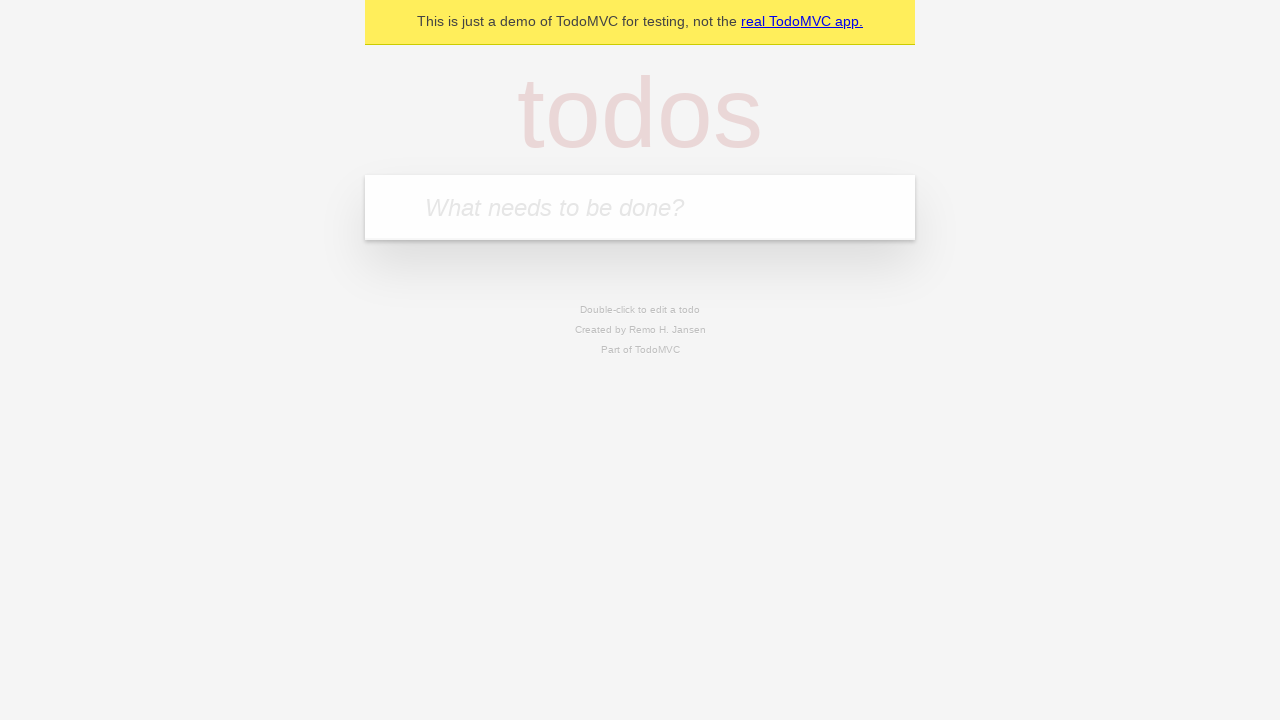

Filled todo input with 'buy some cheese' on internal:attr=[placeholder="What needs to be done?"i]
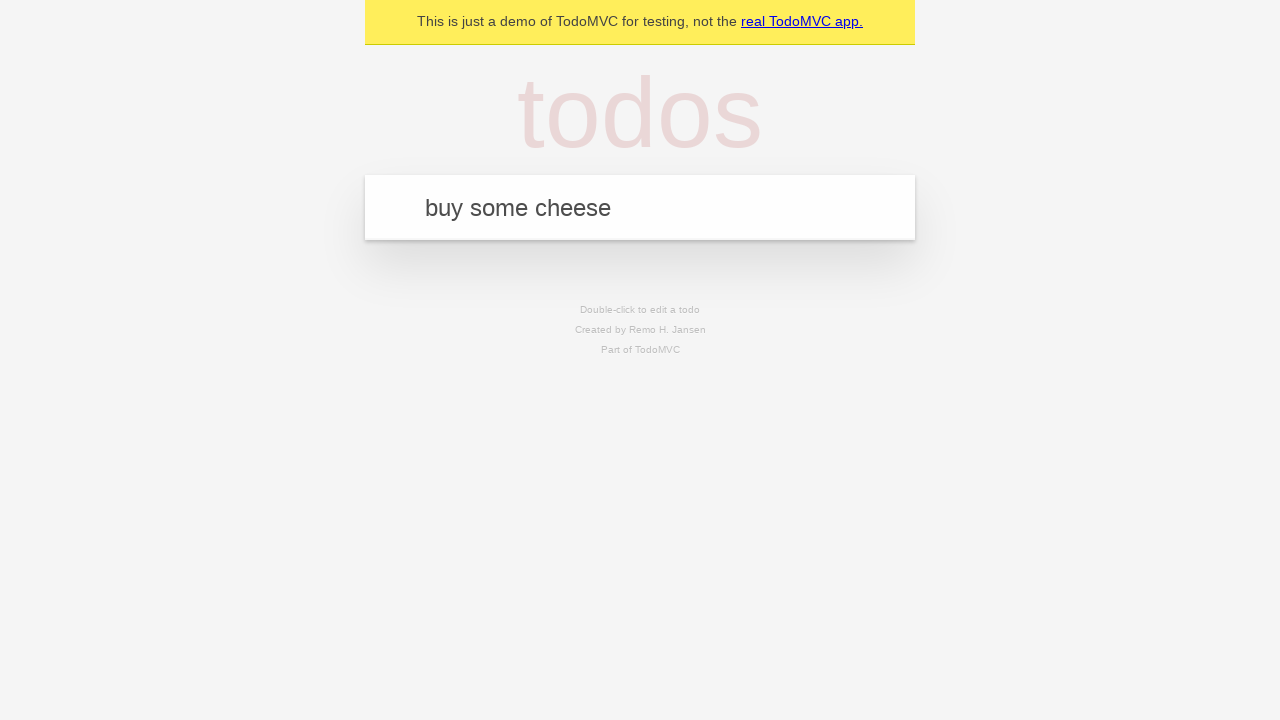

Pressed Enter to create todo 'buy some cheese' on internal:attr=[placeholder="What needs to be done?"i]
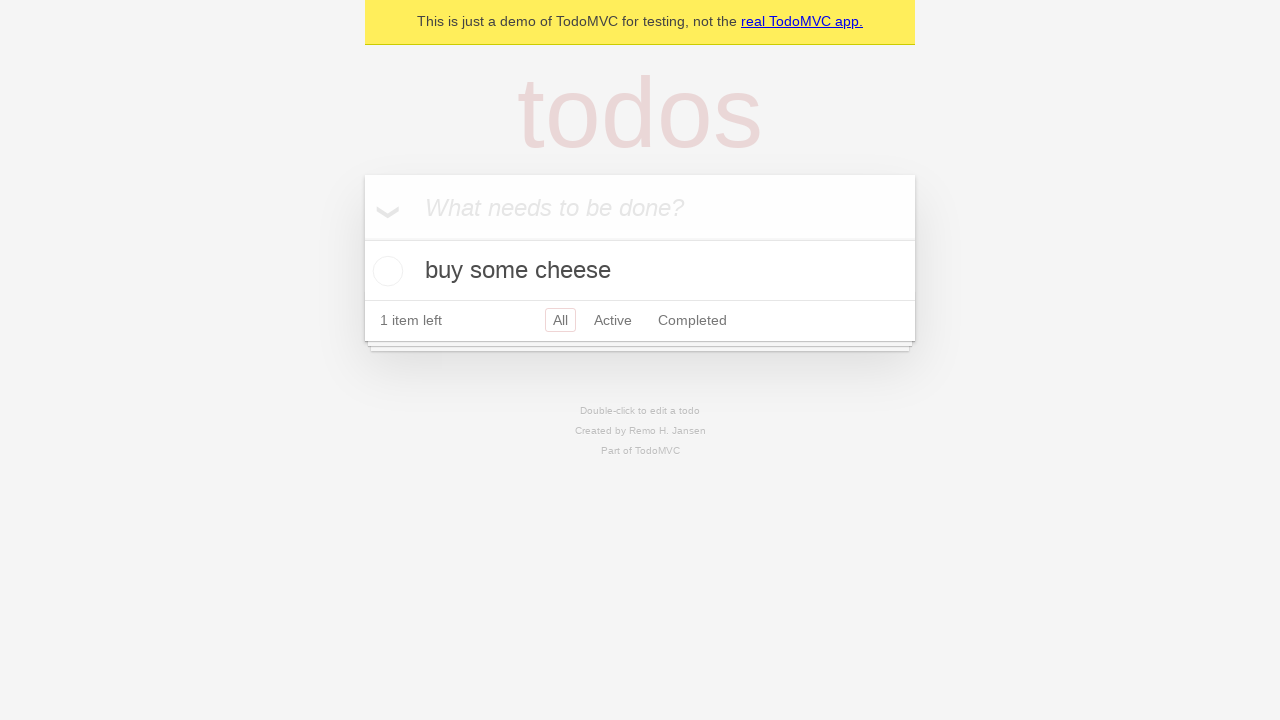

Filled todo input with 'feed the cat' on internal:attr=[placeholder="What needs to be done?"i]
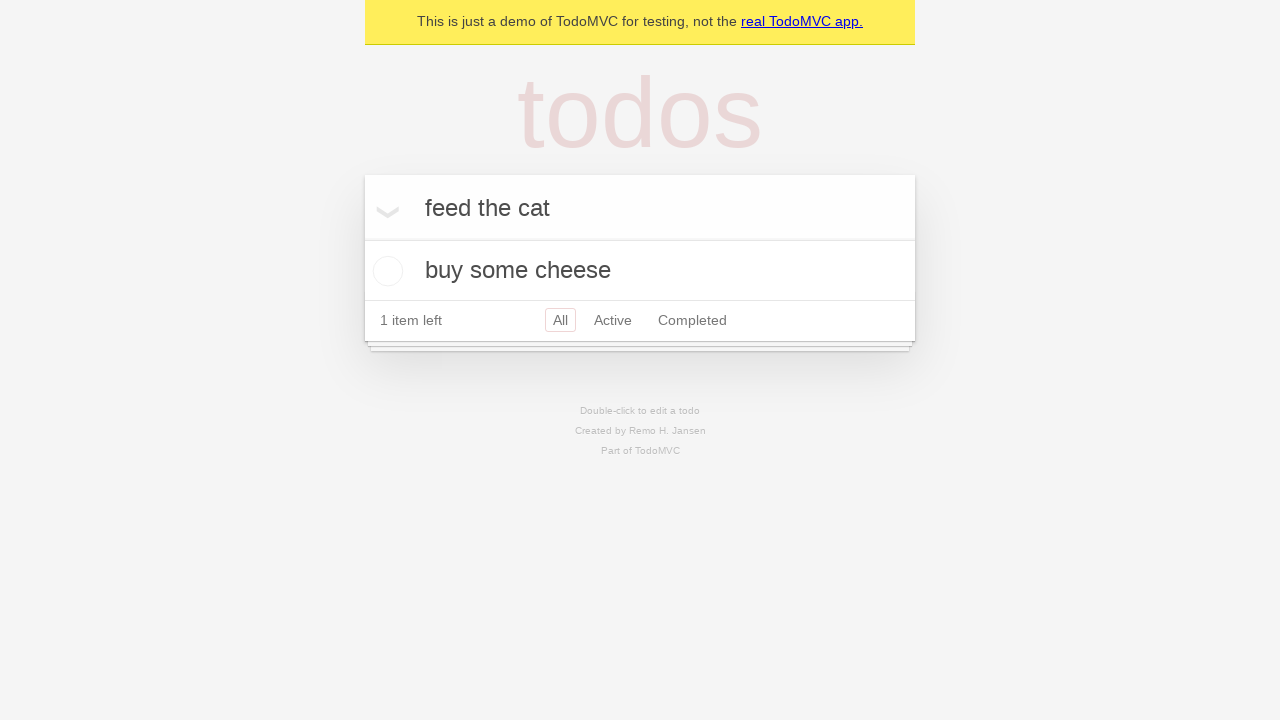

Pressed Enter to create todo 'feed the cat' on internal:attr=[placeholder="What needs to be done?"i]
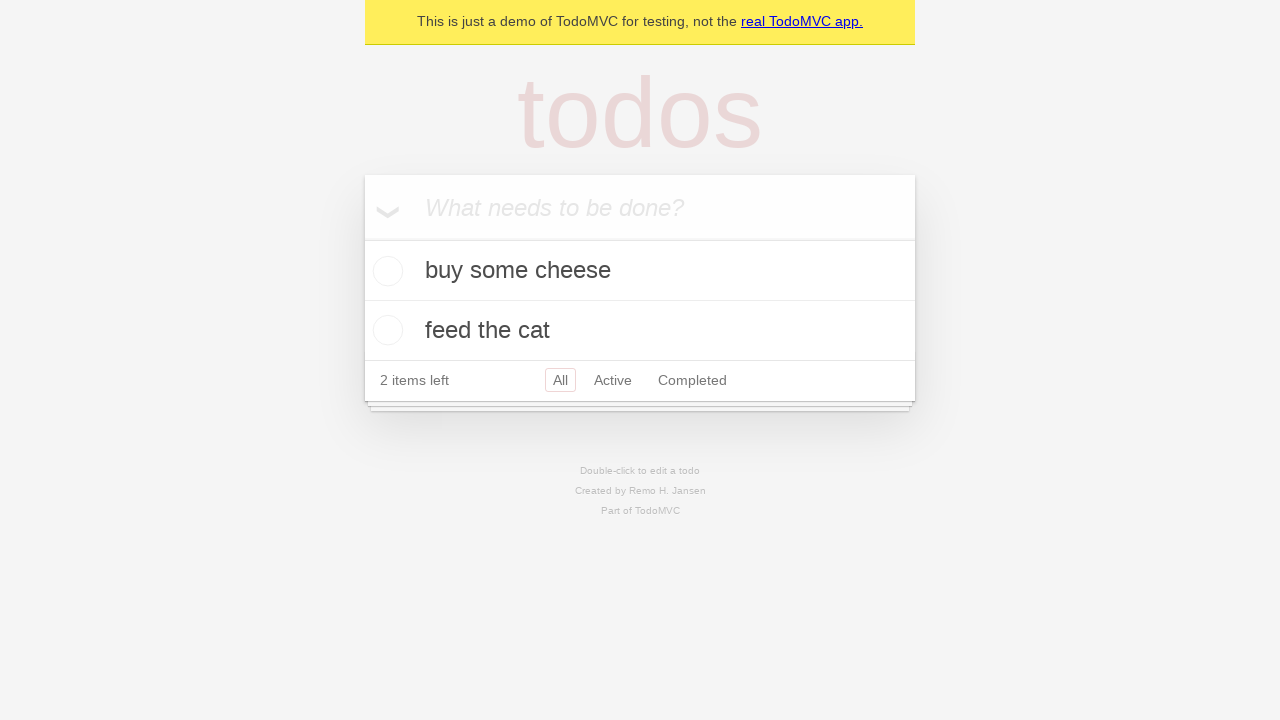

Filled todo input with 'book a doctors appointment' on internal:attr=[placeholder="What needs to be done?"i]
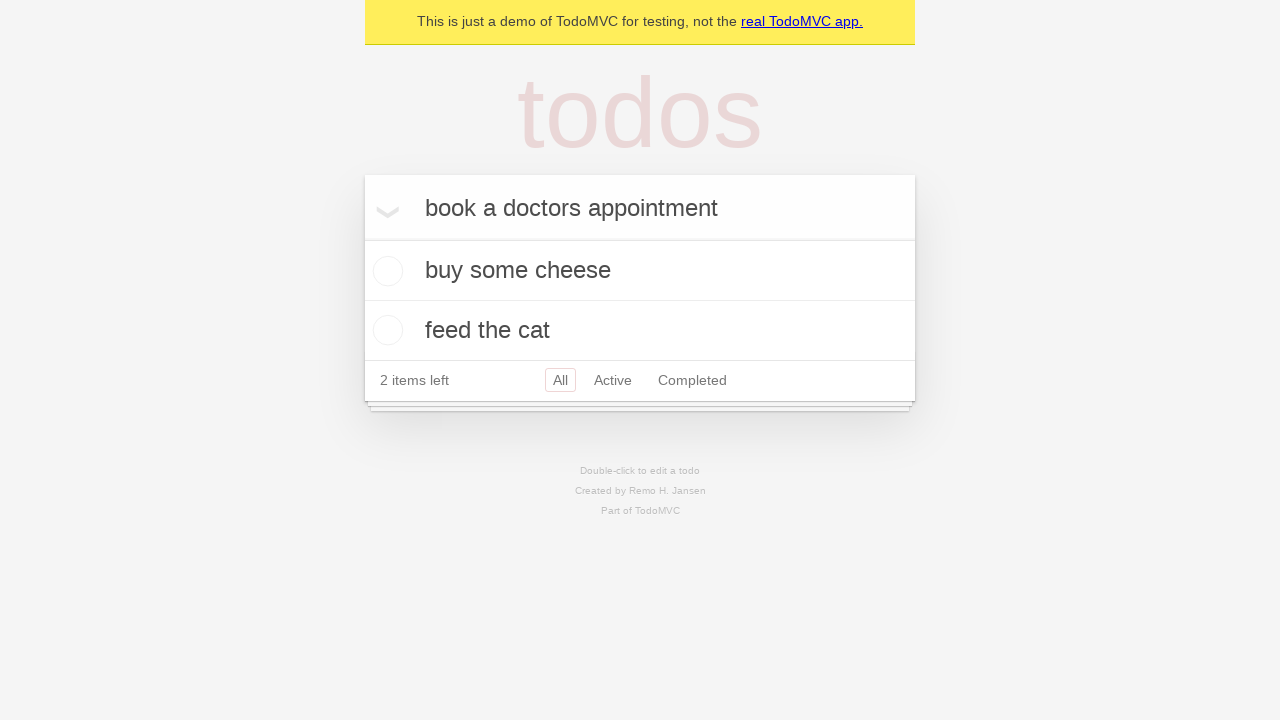

Pressed Enter to create todo 'book a doctors appointment' on internal:attr=[placeholder="What needs to be done?"i]
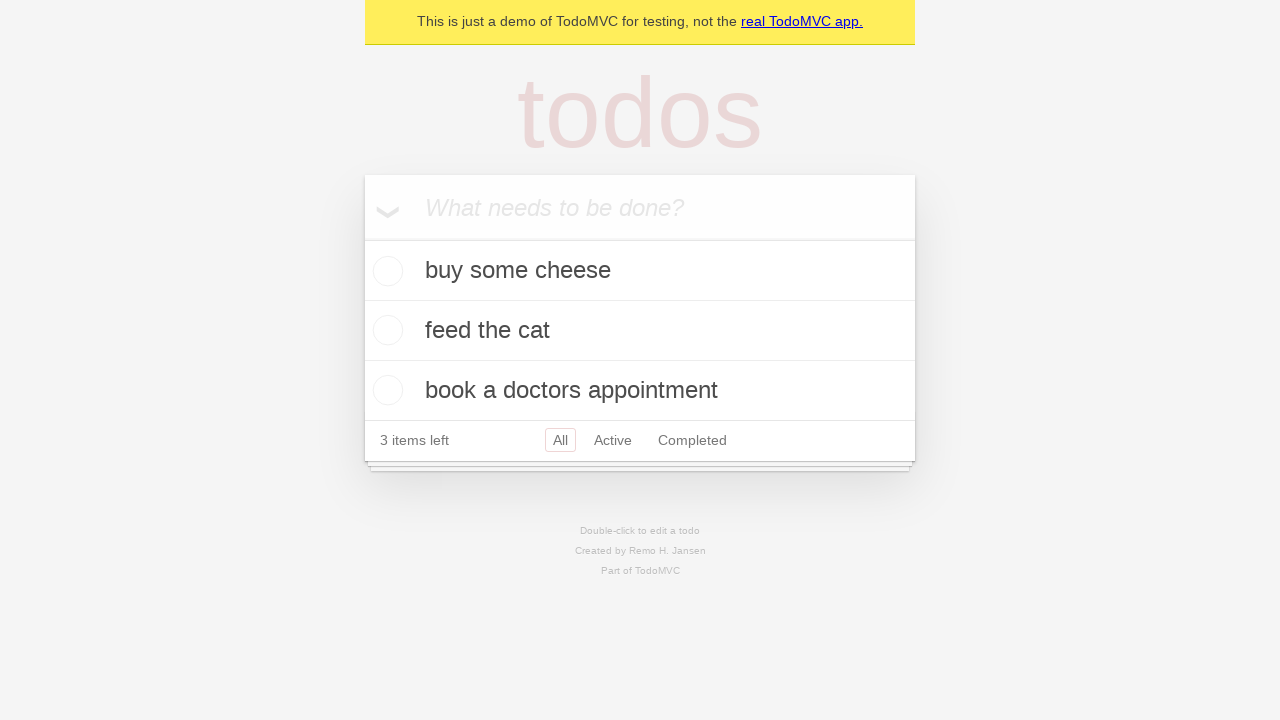

Filled todo input with 'test1' on internal:attr=[placeholder="What needs to be done?"i]
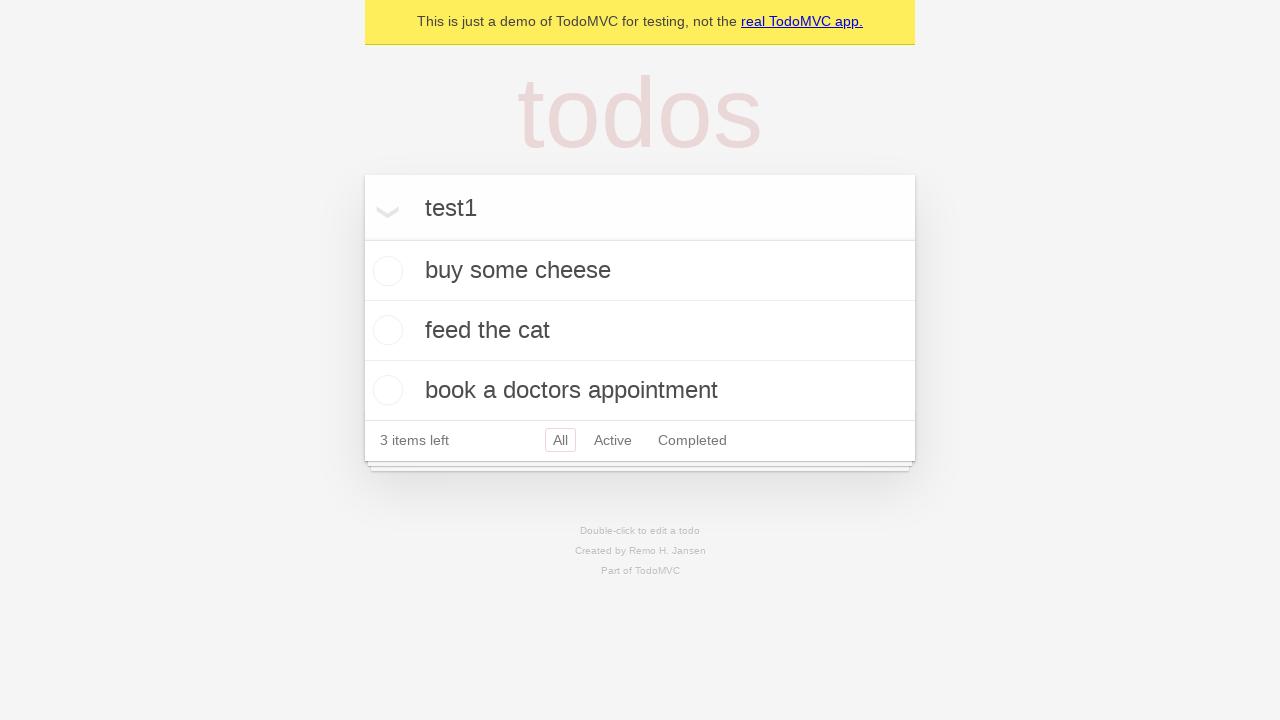

Pressed Enter to create todo 'test1' on internal:attr=[placeholder="What needs to be done?"i]
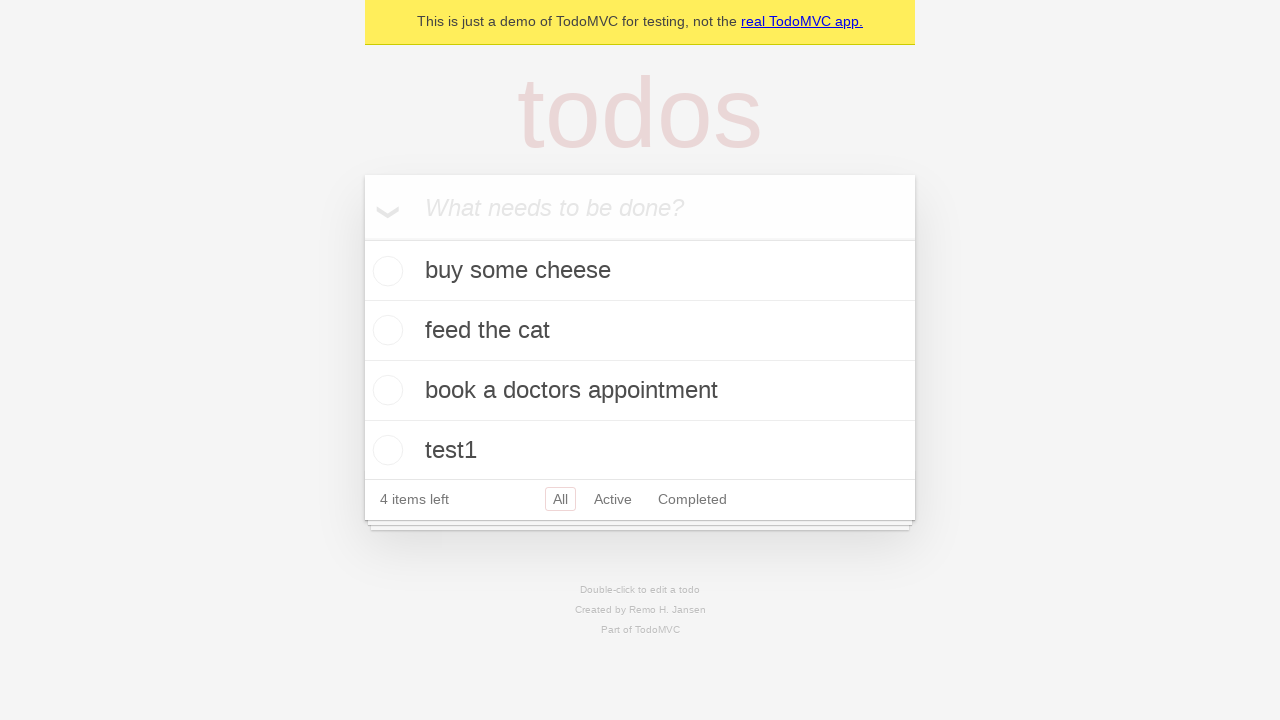

Filled todo input with 'test2' on internal:attr=[placeholder="What needs to be done?"i]
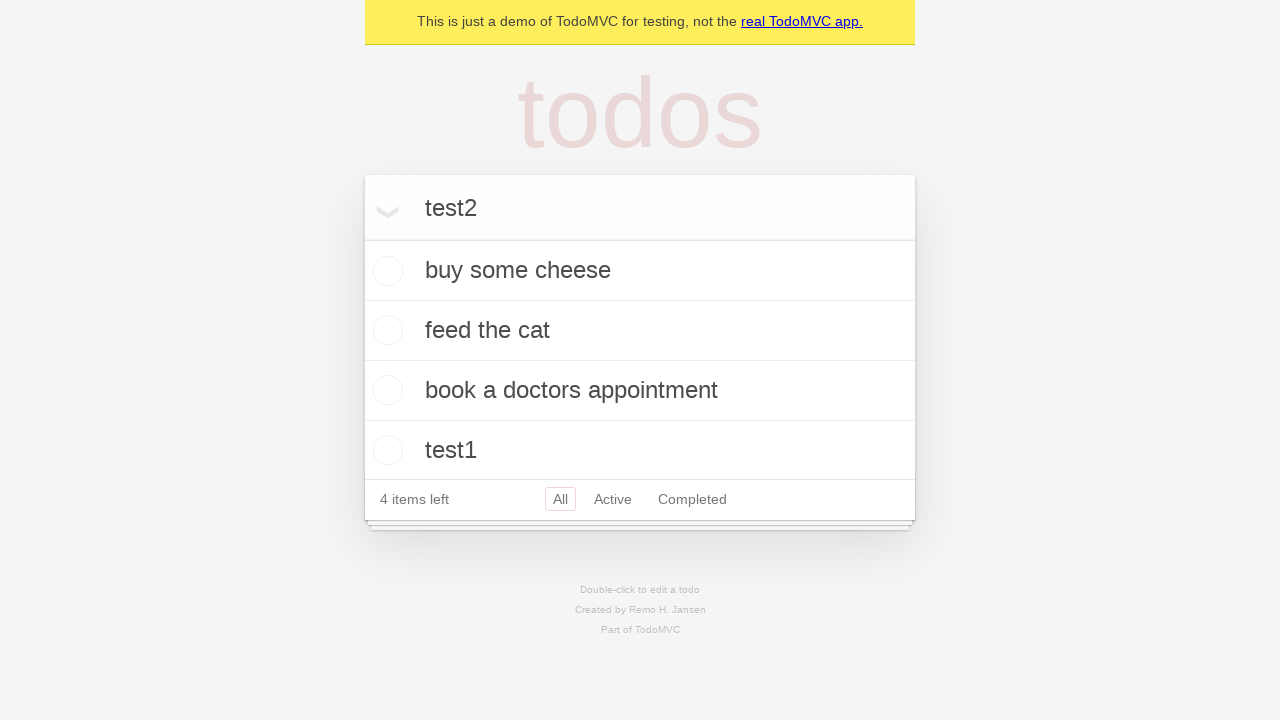

Pressed Enter to create todo 'test2' on internal:attr=[placeholder="What needs to be done?"i]
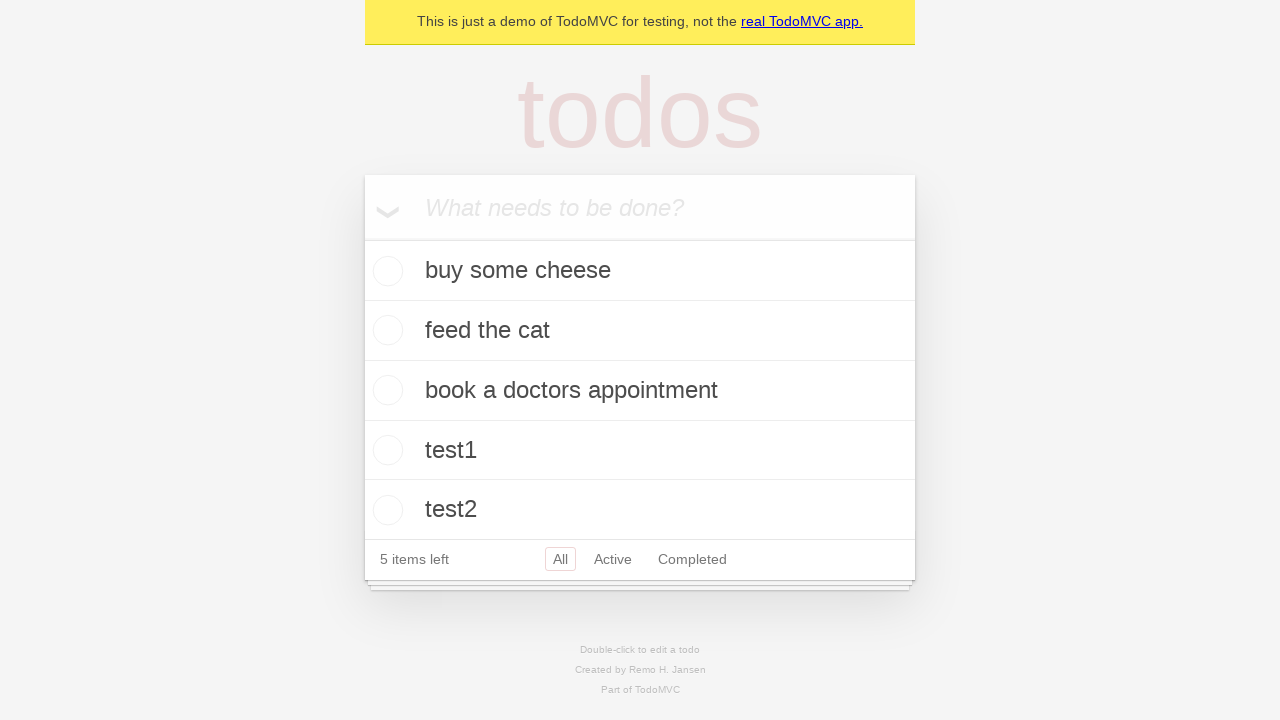

Located all todo items
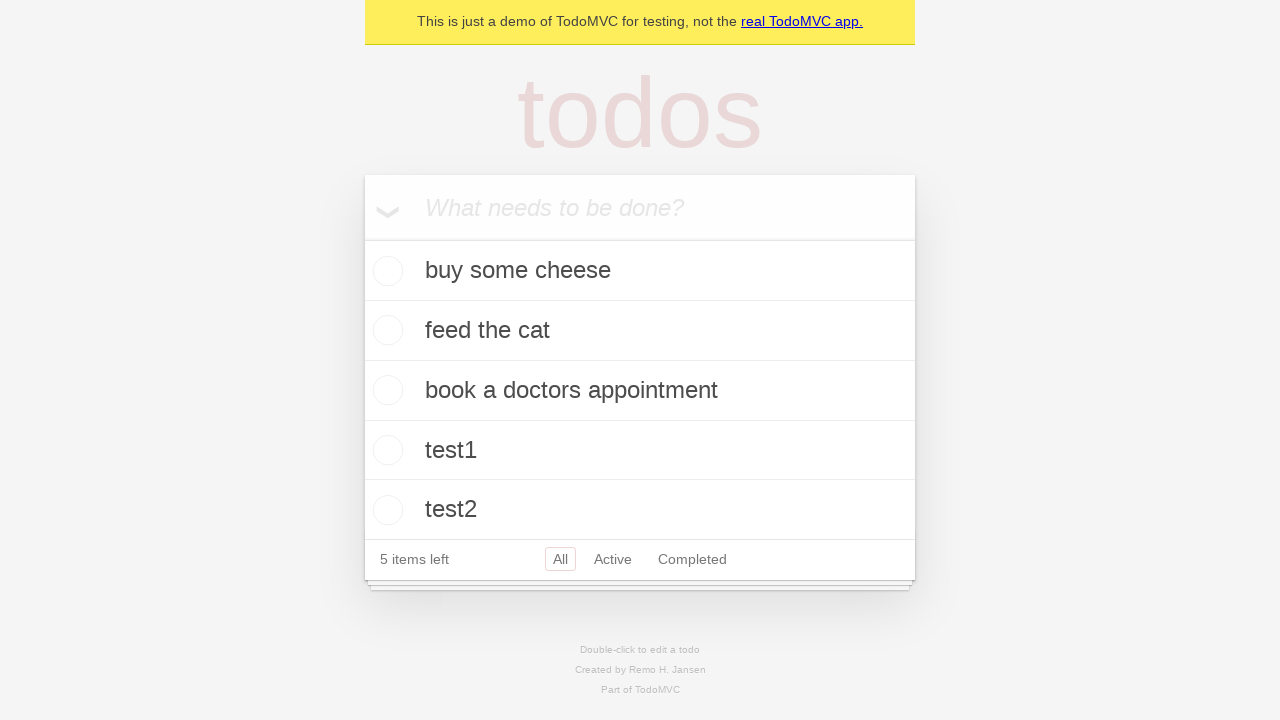

Double-clicked the second todo item to enter edit mode at (640, 331) on internal:testid=[data-testid="todo-item"s] >> nth=1
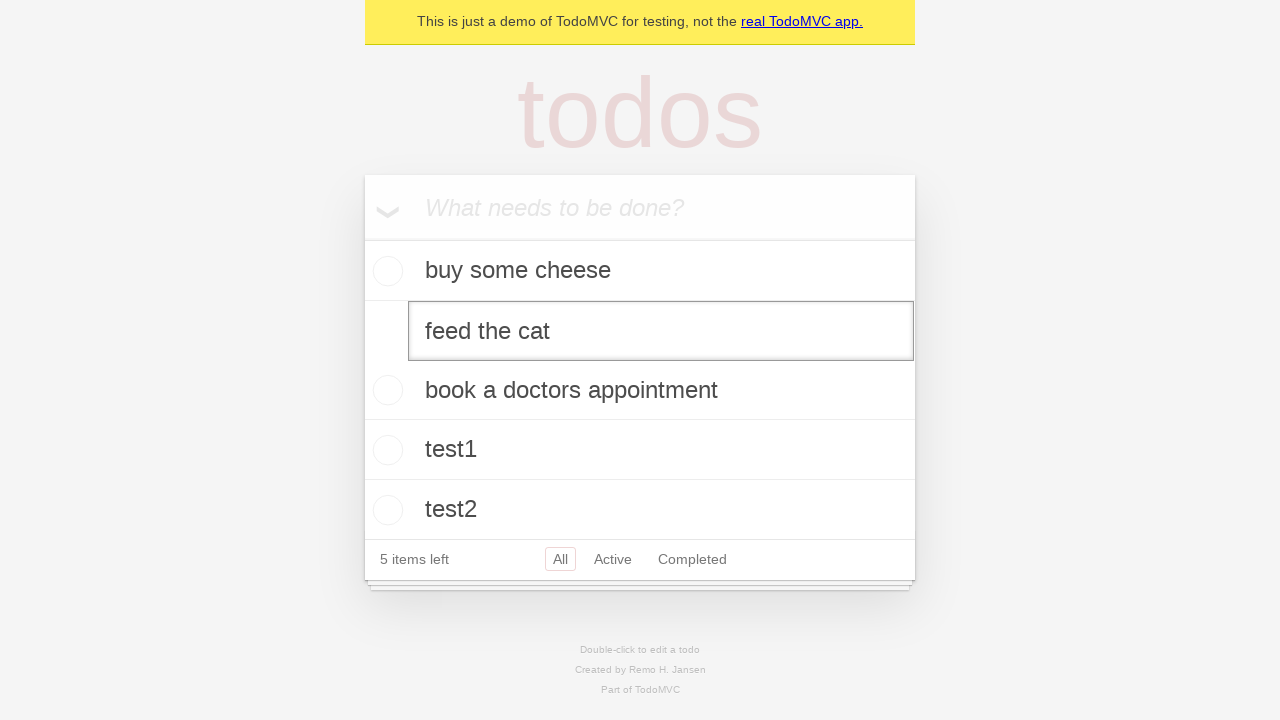

Filled edit field with text containing leading and trailing spaces on internal:testid=[data-testid="todo-item"s] >> nth=1 >> internal:role=textbox[nam
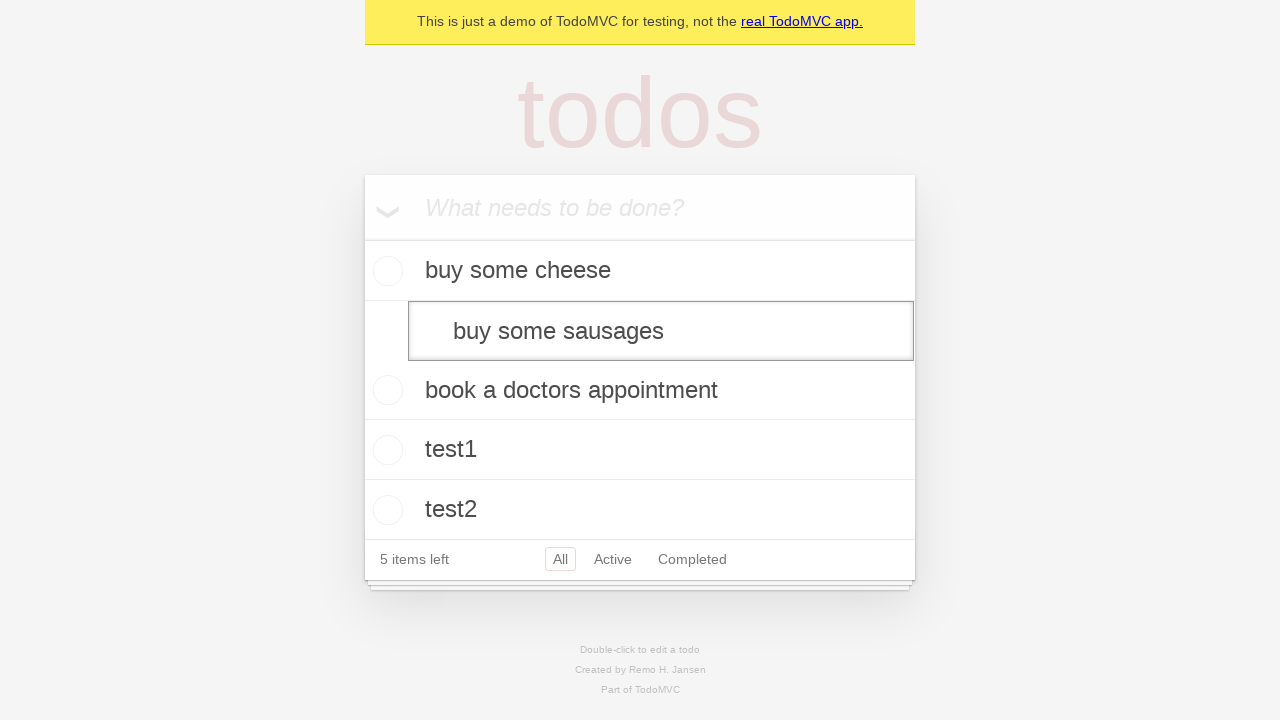

Pressed Enter to confirm edit and verify text is trimmed on internal:testid=[data-testid="todo-item"s] >> nth=1 >> internal:role=textbox[nam
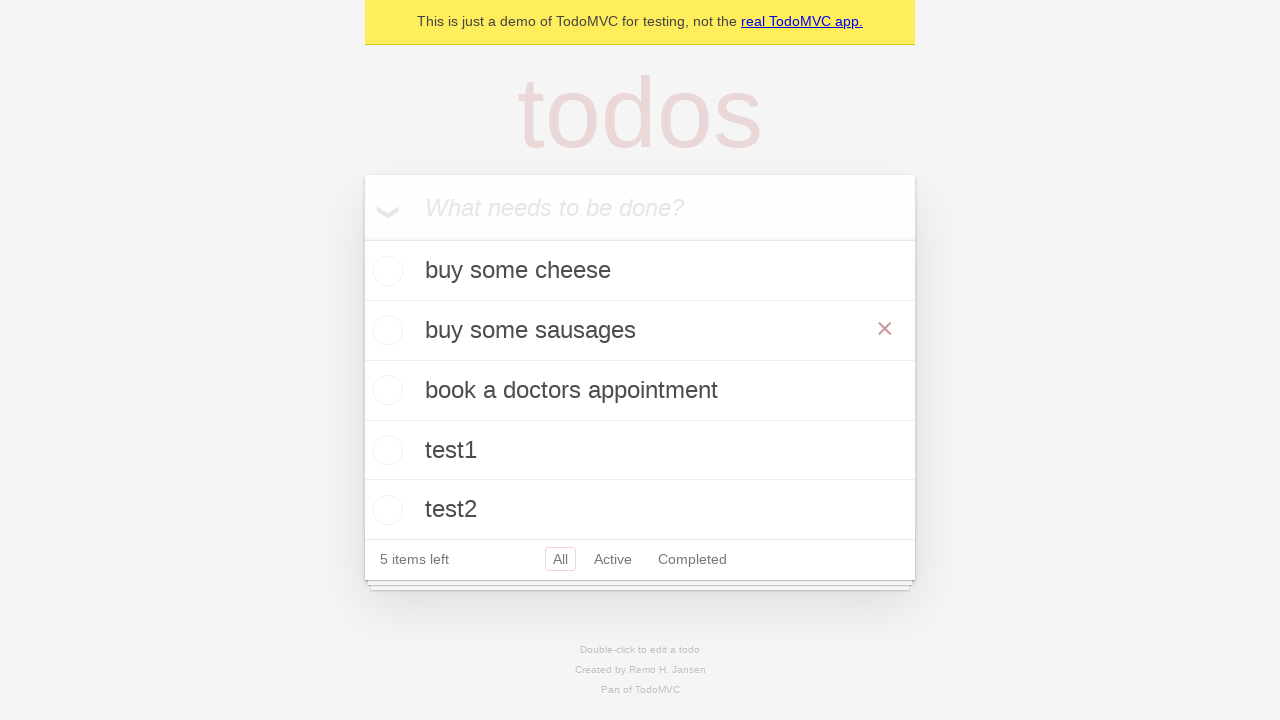

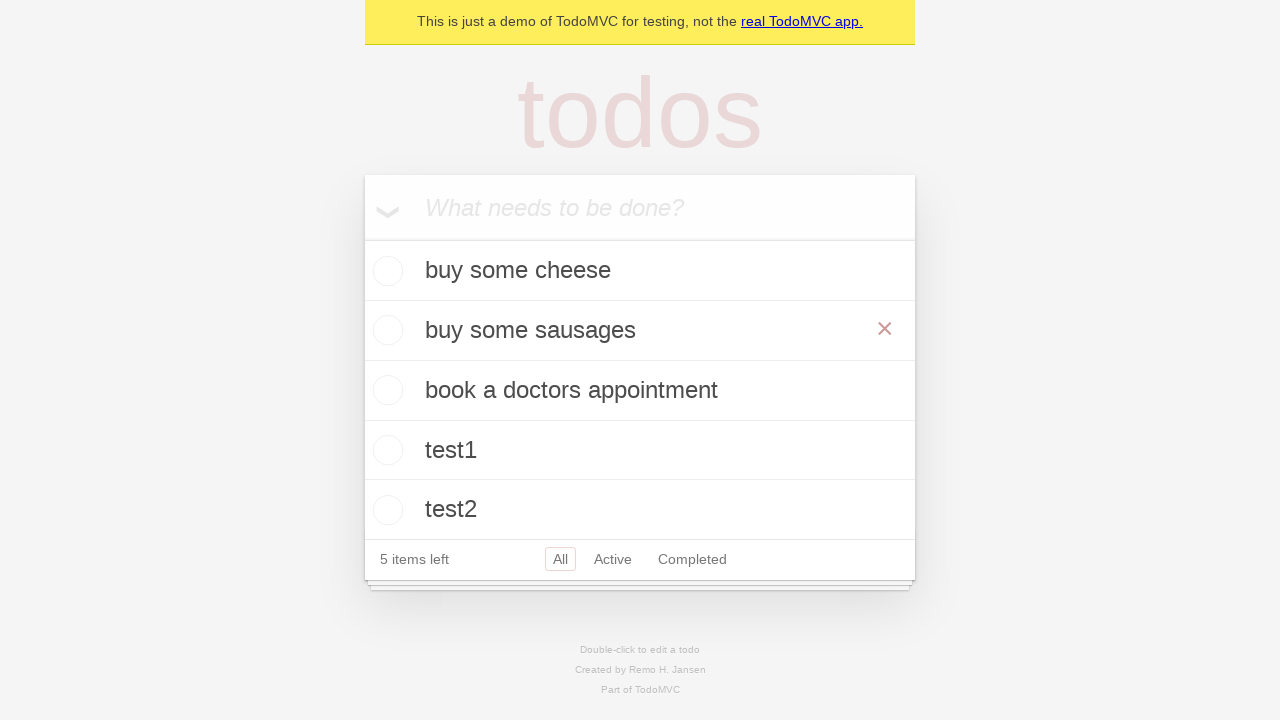